Tests different button click interactions on DemoQA buttons page including double-click, right-click (context click), and simple click actions

Starting URL: https://demoqa.com/buttons

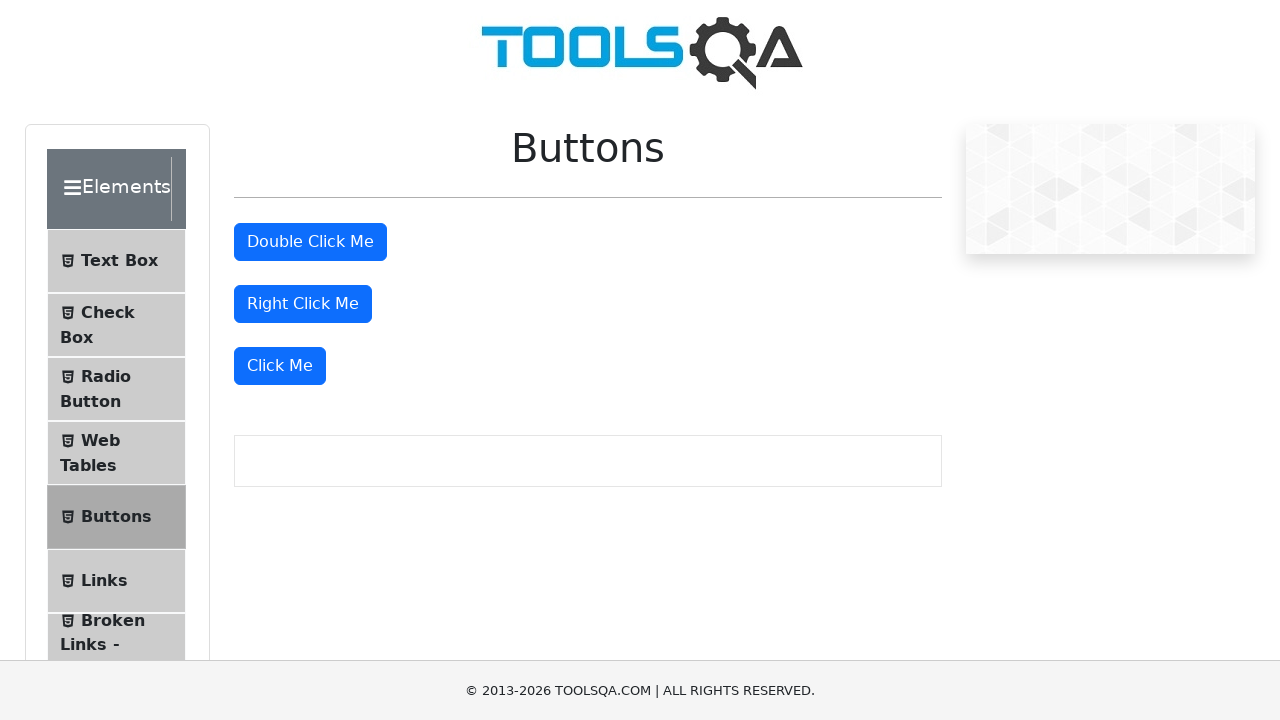

Double-clicked the double click button at (310, 242) on #doubleClickBtn
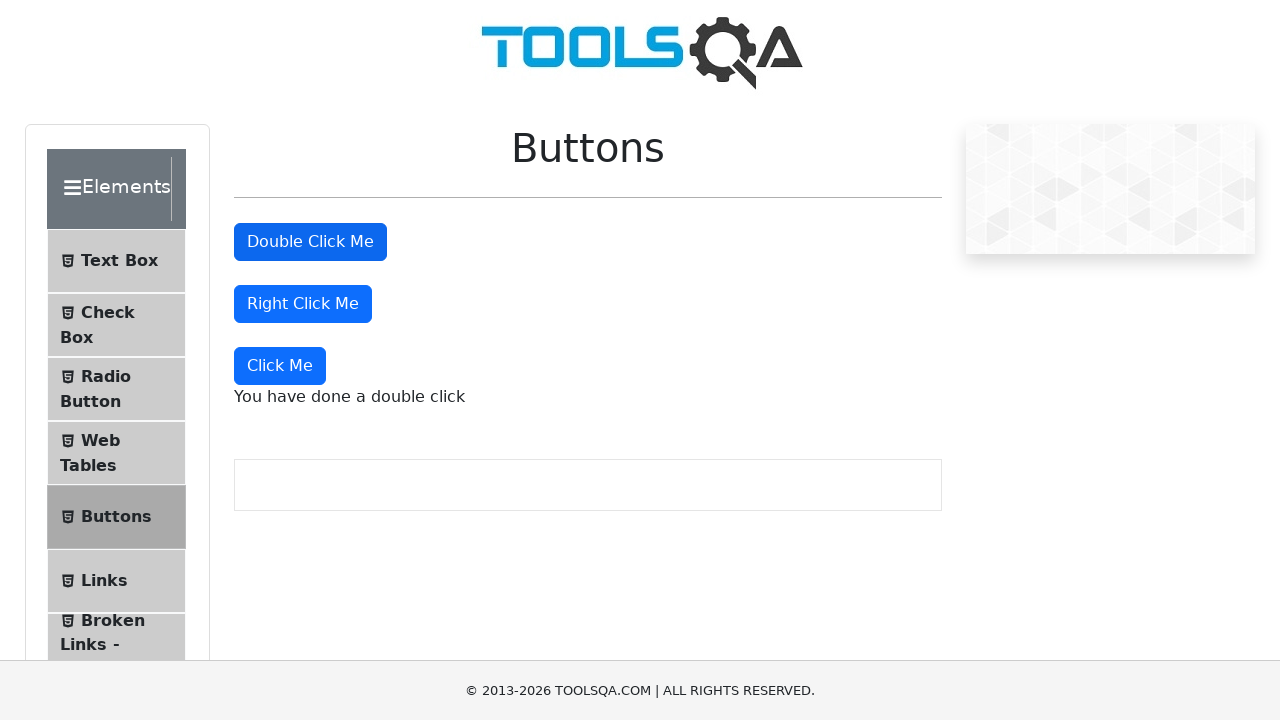

Right-clicked the right click button at (303, 304) on #rightClickBtn
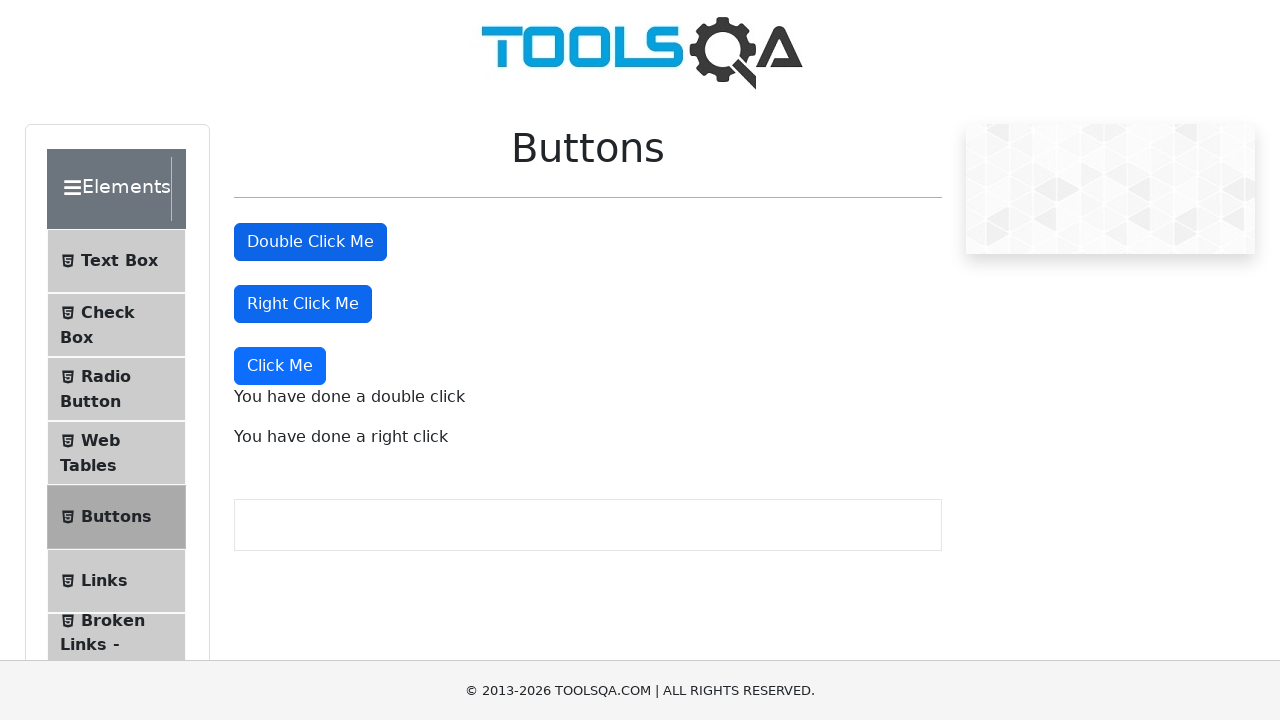

Clicked the 'Click Me' button at (280, 366) on xpath=//button[text()='Click Me']
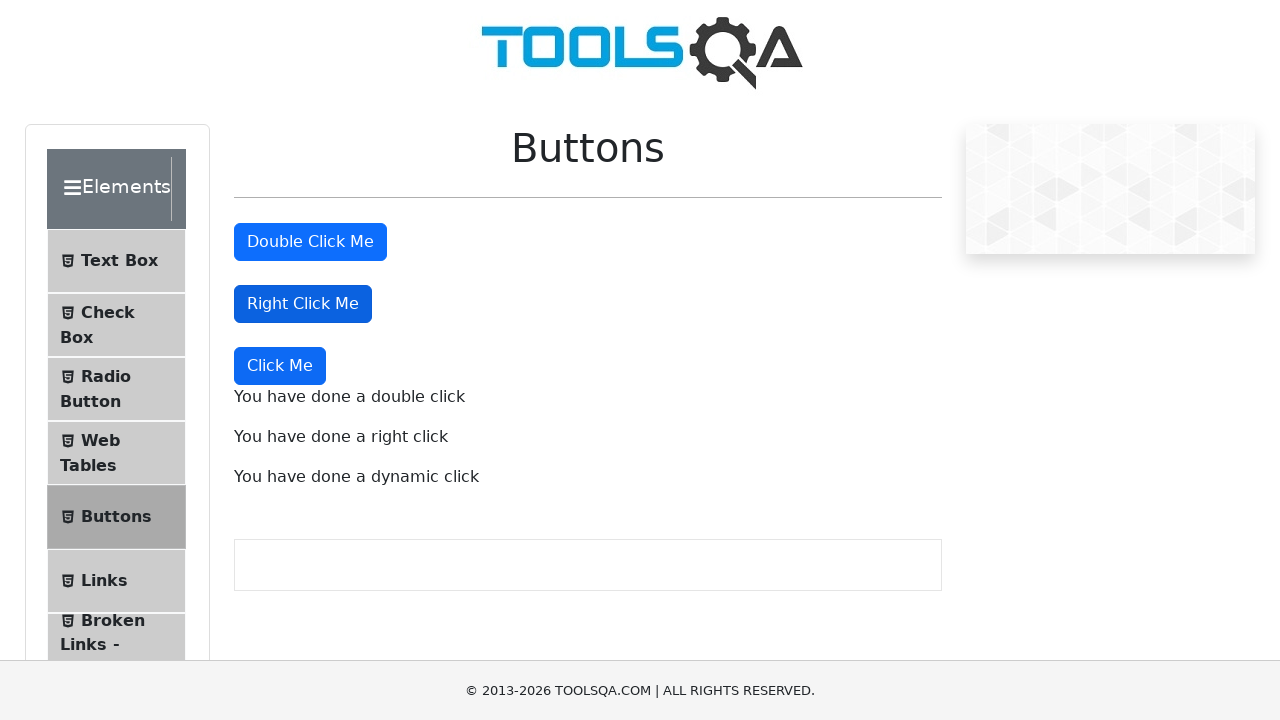

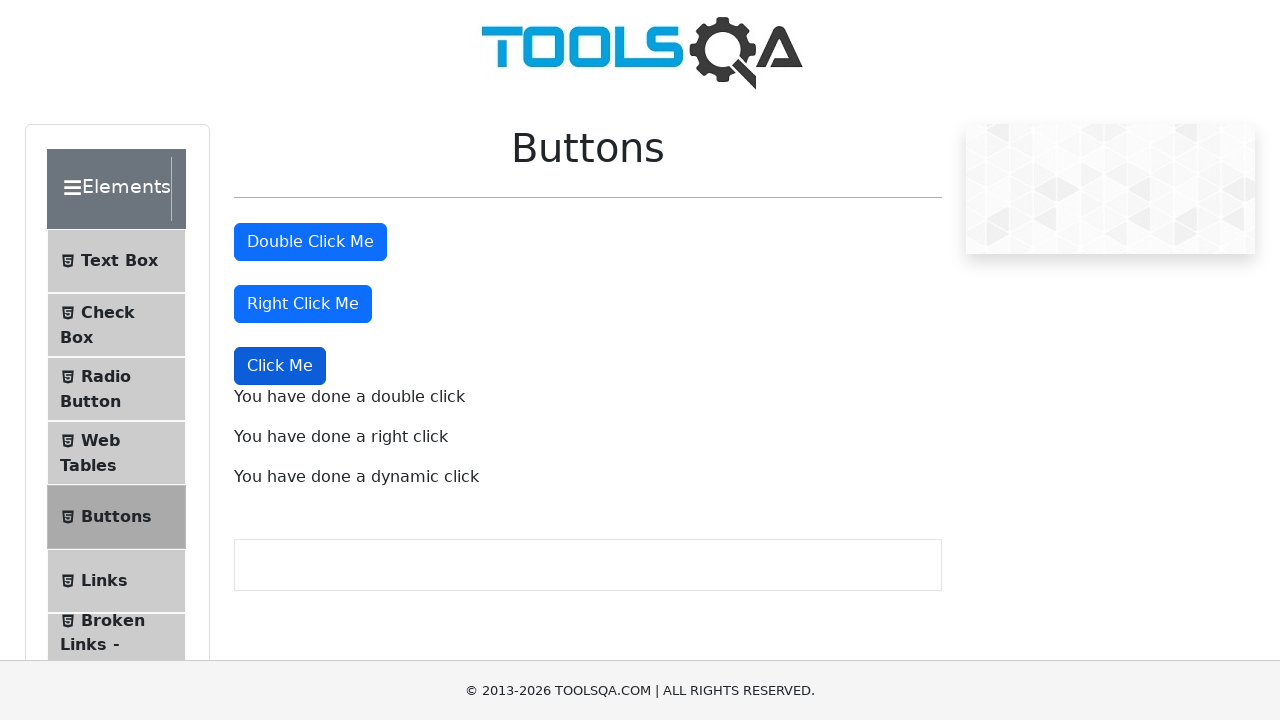